Tests dynamic controls by verifying a textbox is initially disabled, clicking enable button, and confirming it becomes enabled with a success message

Starting URL: https://the-internet.herokuapp.com/dynamic_controls

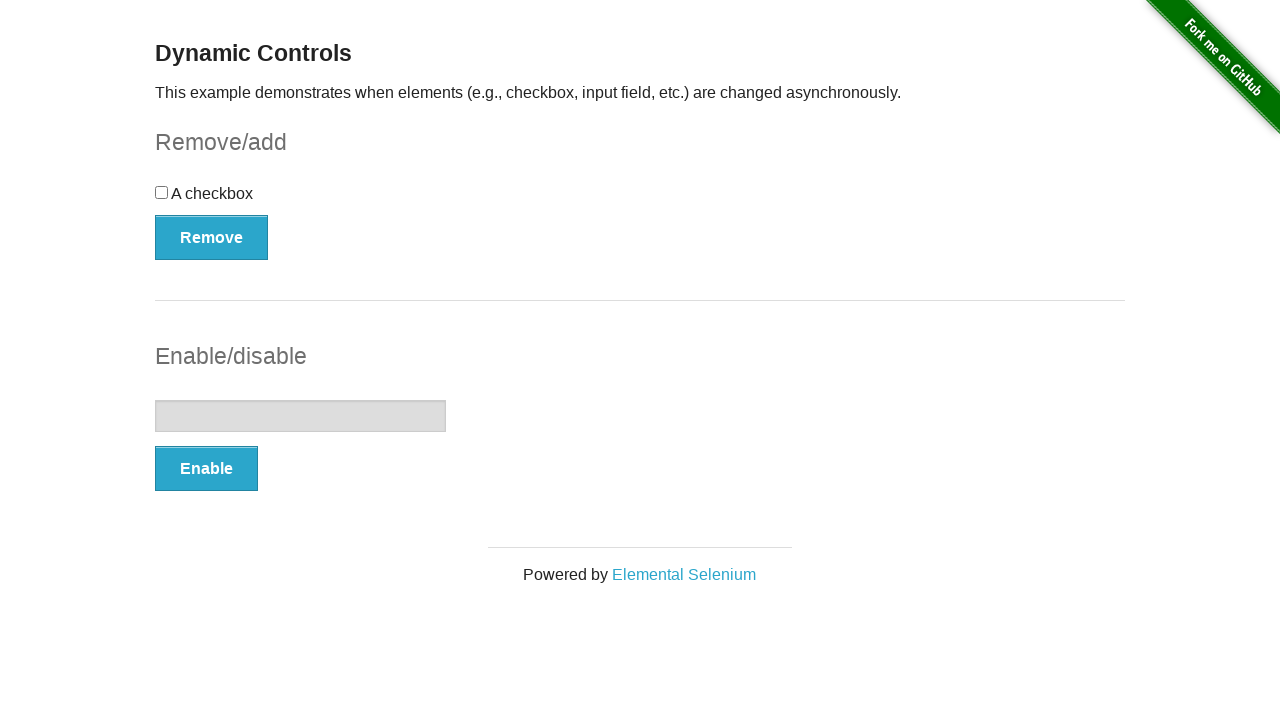

Located the textbox element
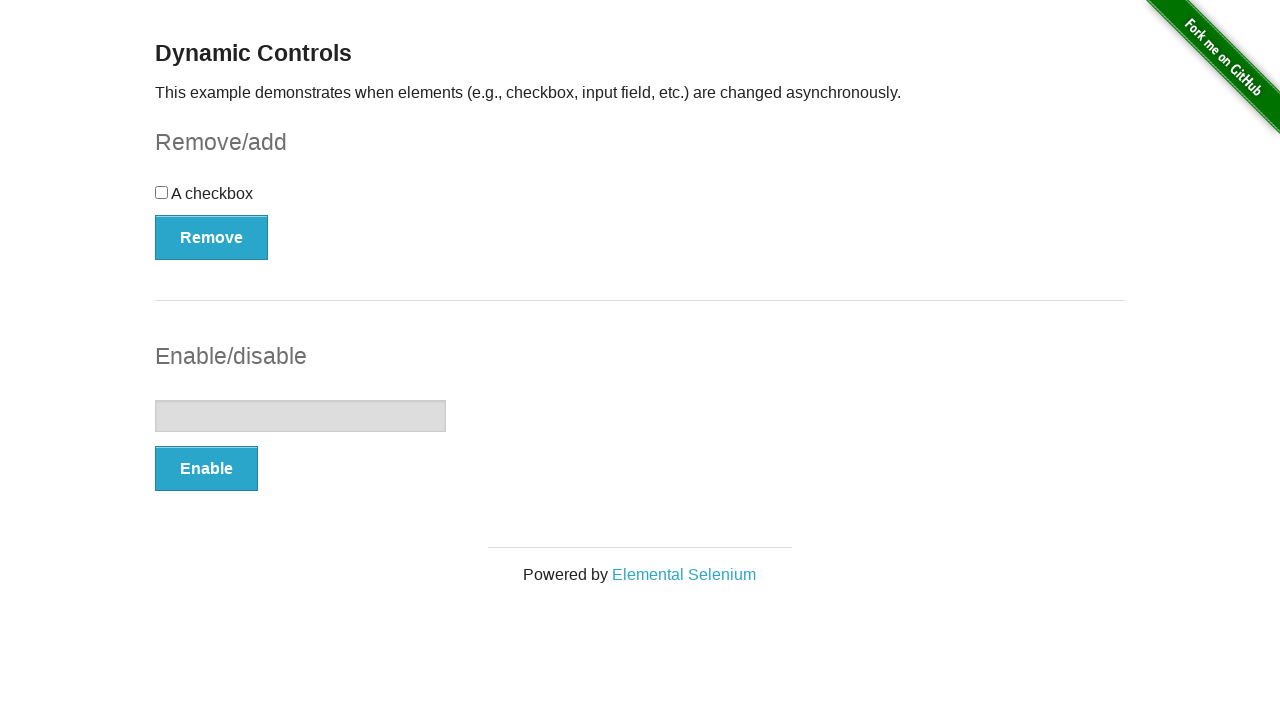

Verified textbox is initially disabled
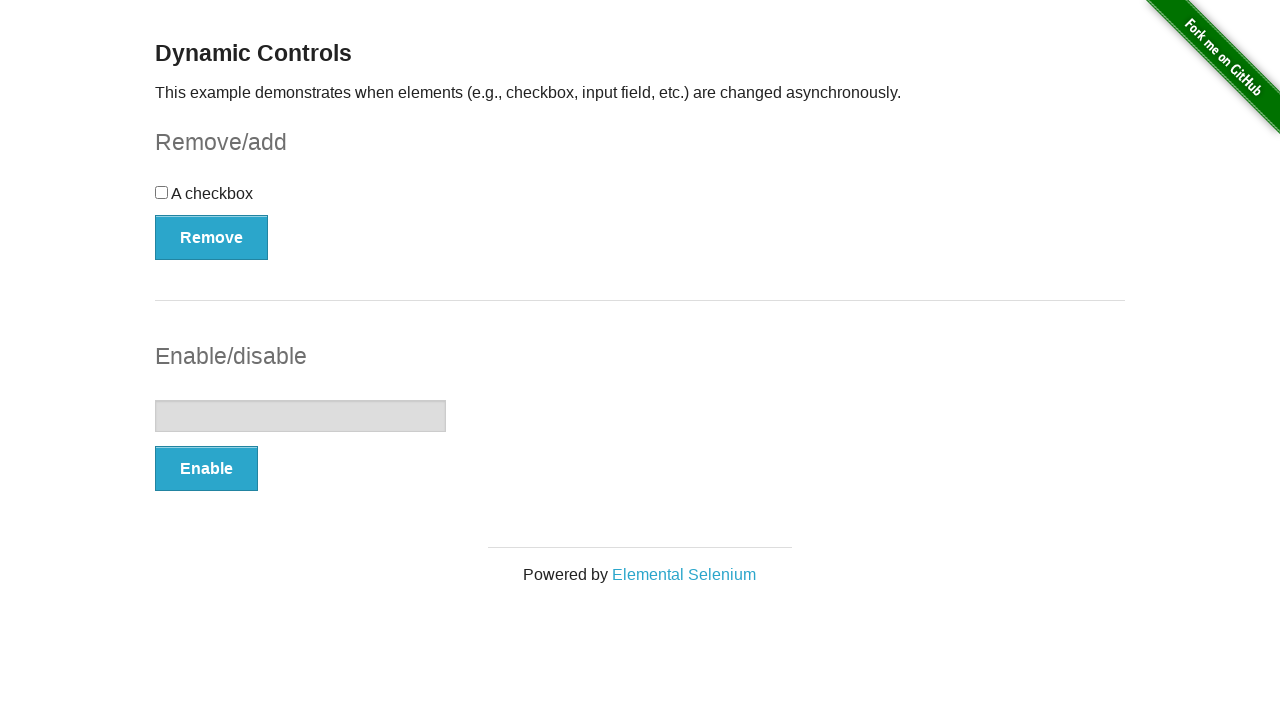

Clicked the Enable button at (206, 469) on xpath=//button[text()='Enable']
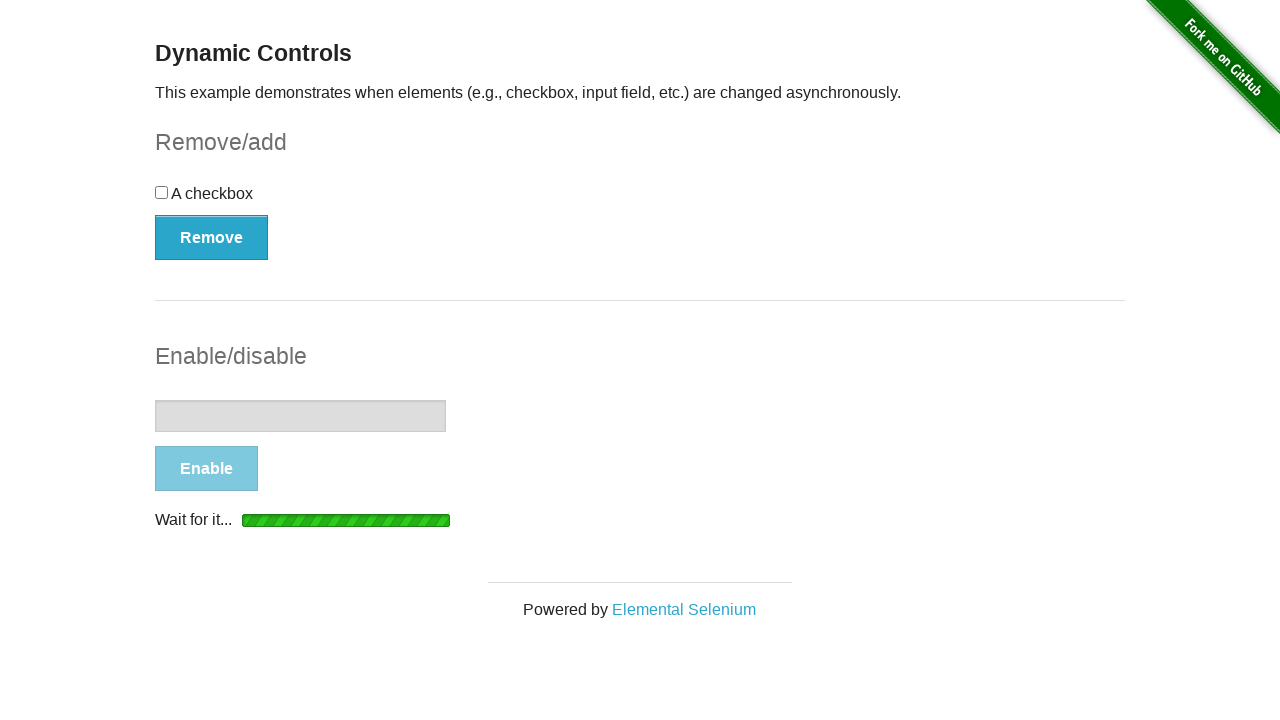

Waited for textbox to become enabled
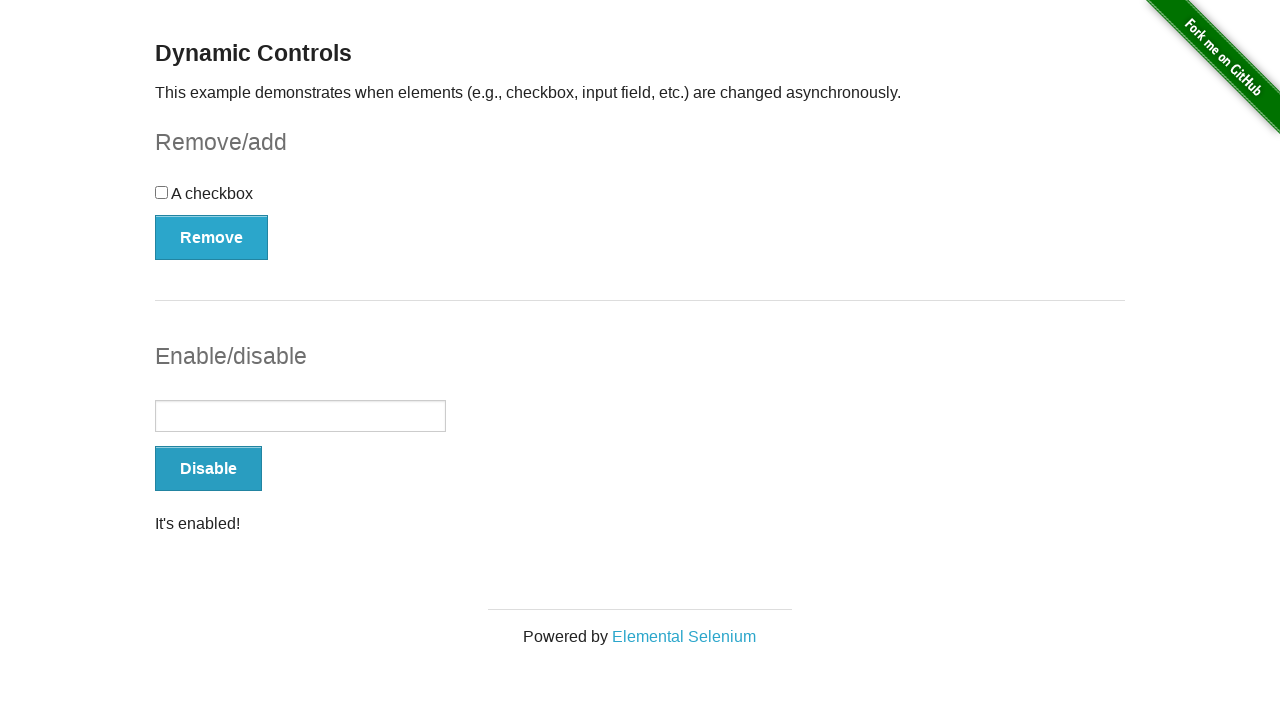

Located the success message element
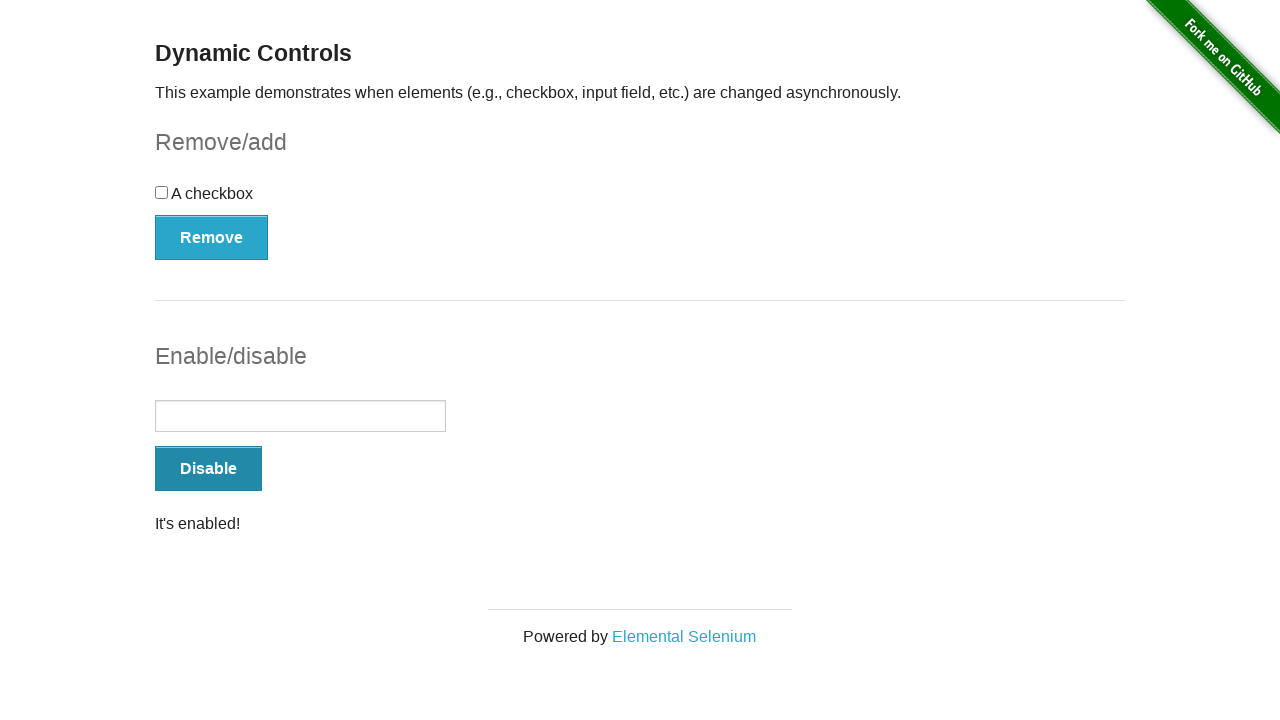

Waited for success message to become visible
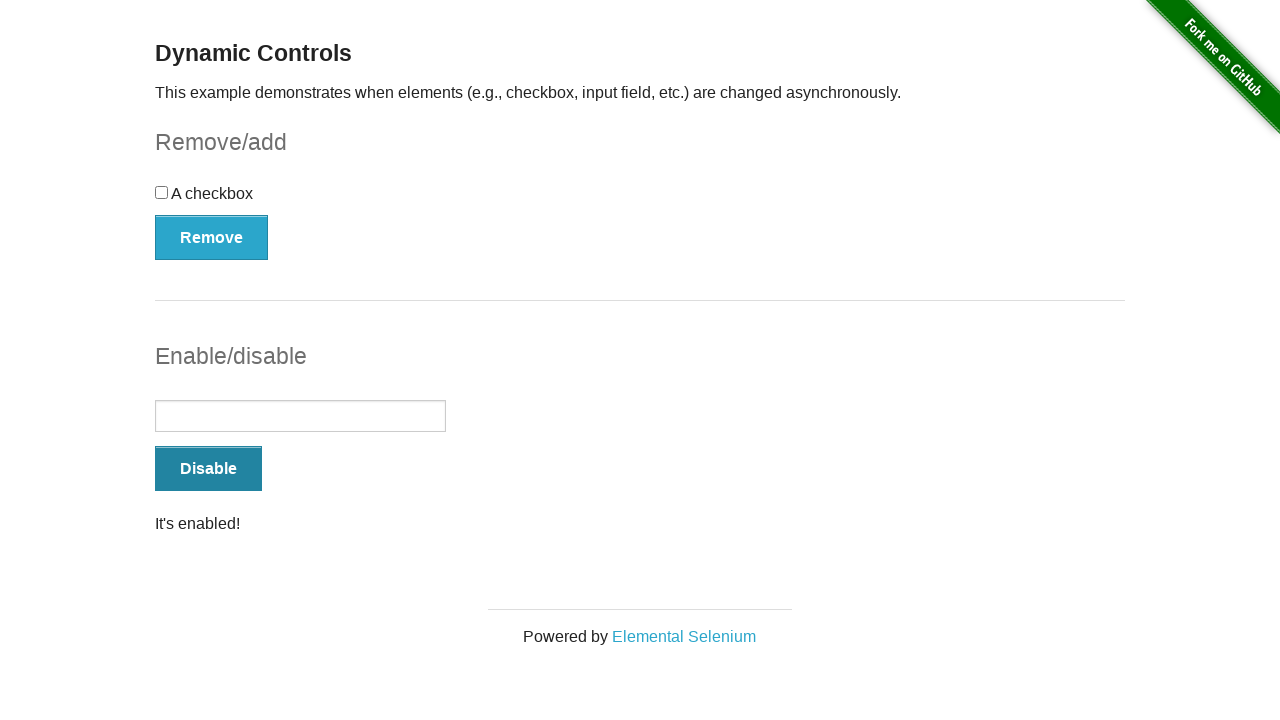

Verified success message contains 'It's enabled!'
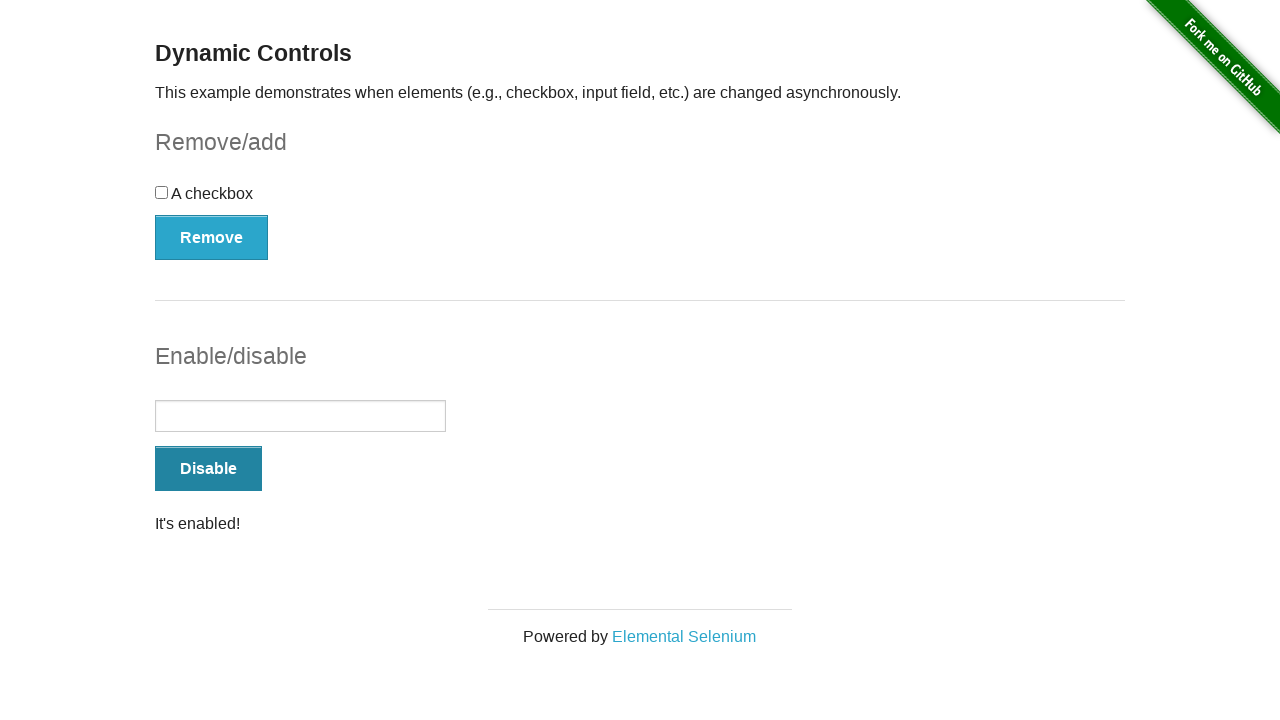

Verified textbox is now enabled
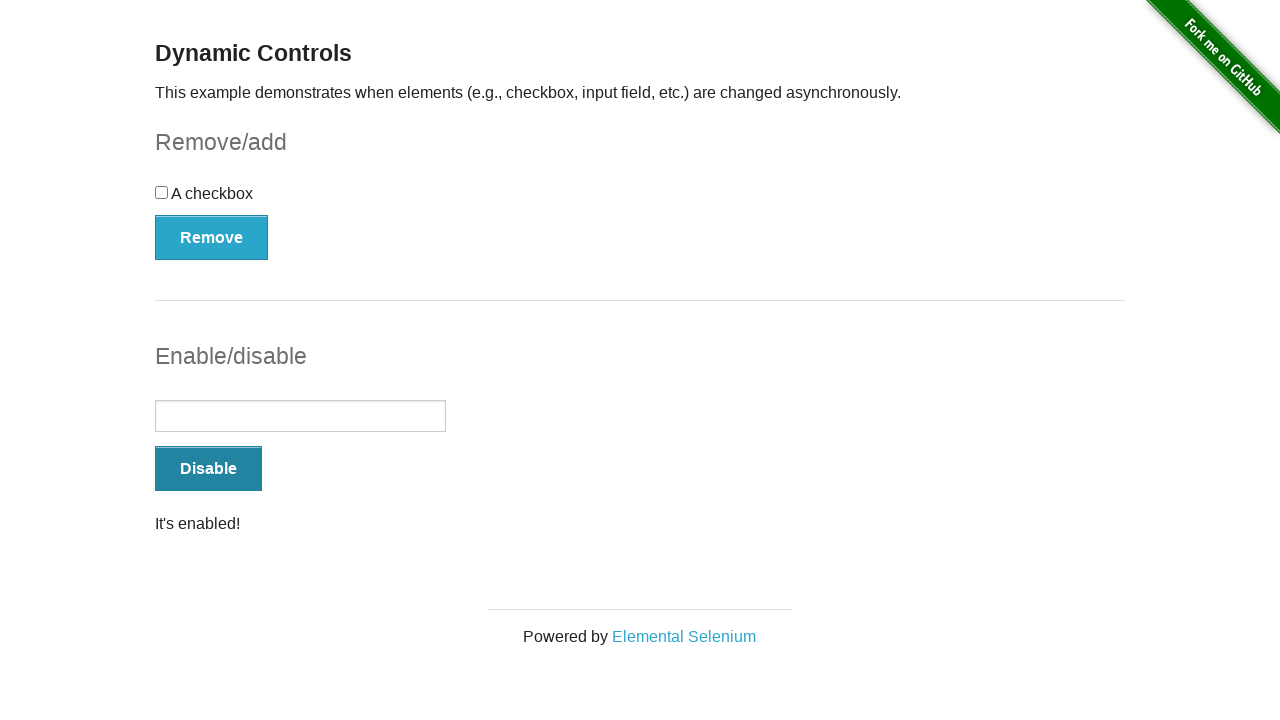

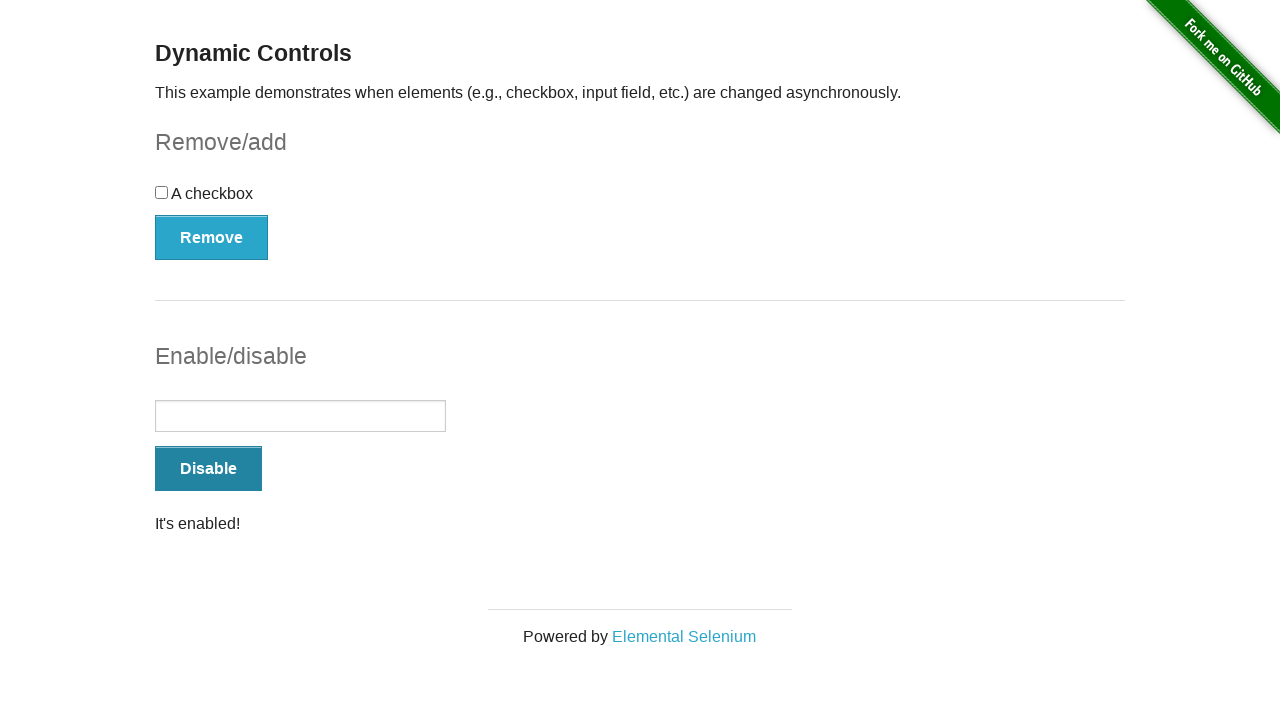